Validates that the company branding logo is present on the OrangeHRM login page

Starting URL: https://opensource-demo.orangehrmlive.com/web/index.php/auth/login

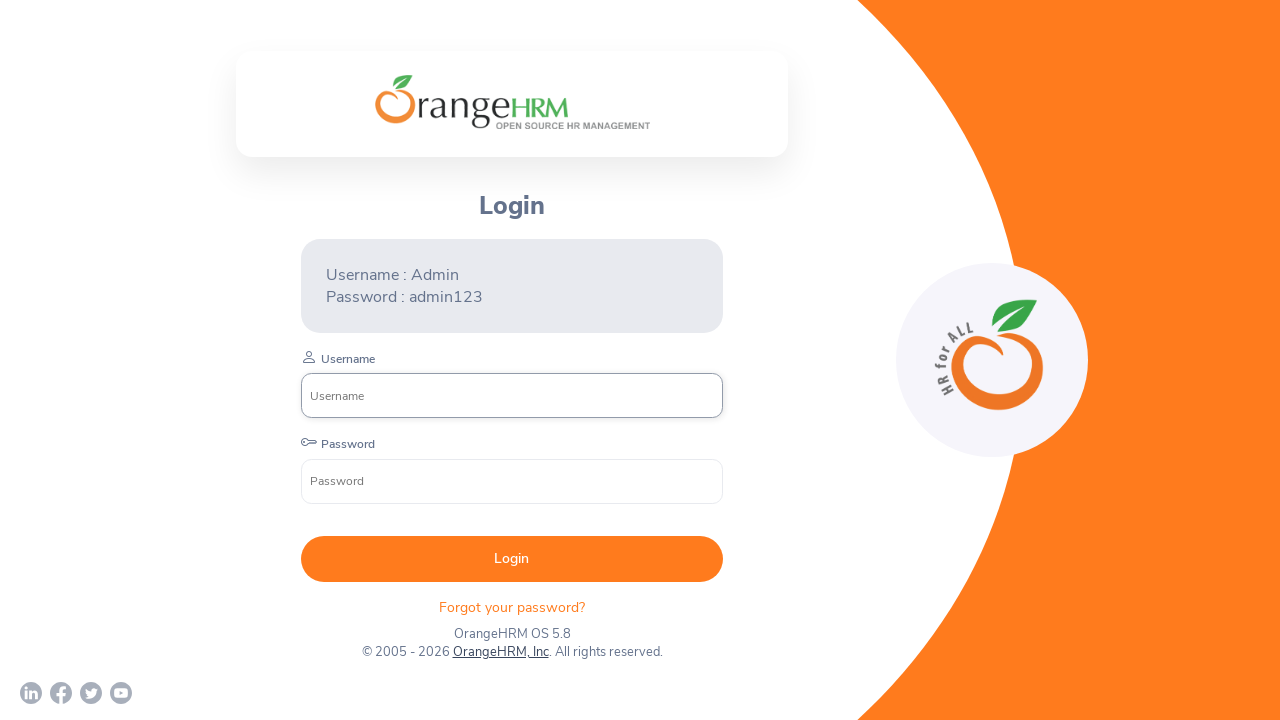

Waited for company branding logo to load on OrangeHRM login page
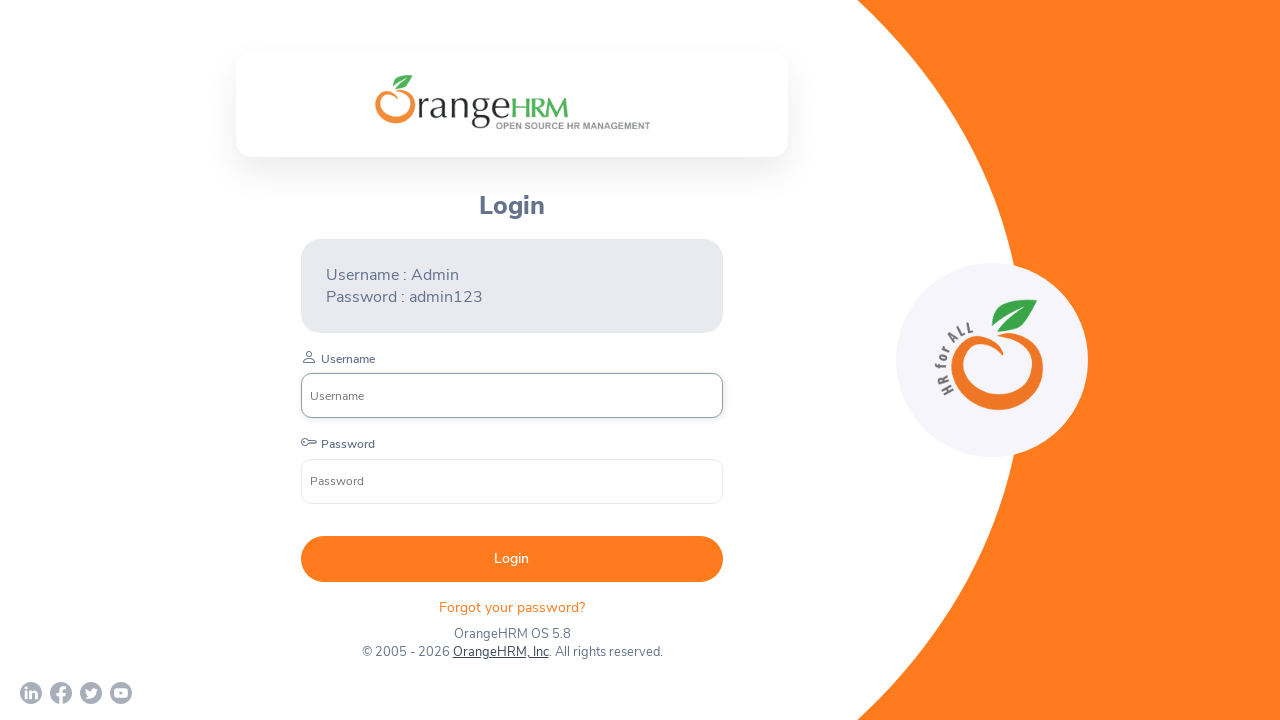

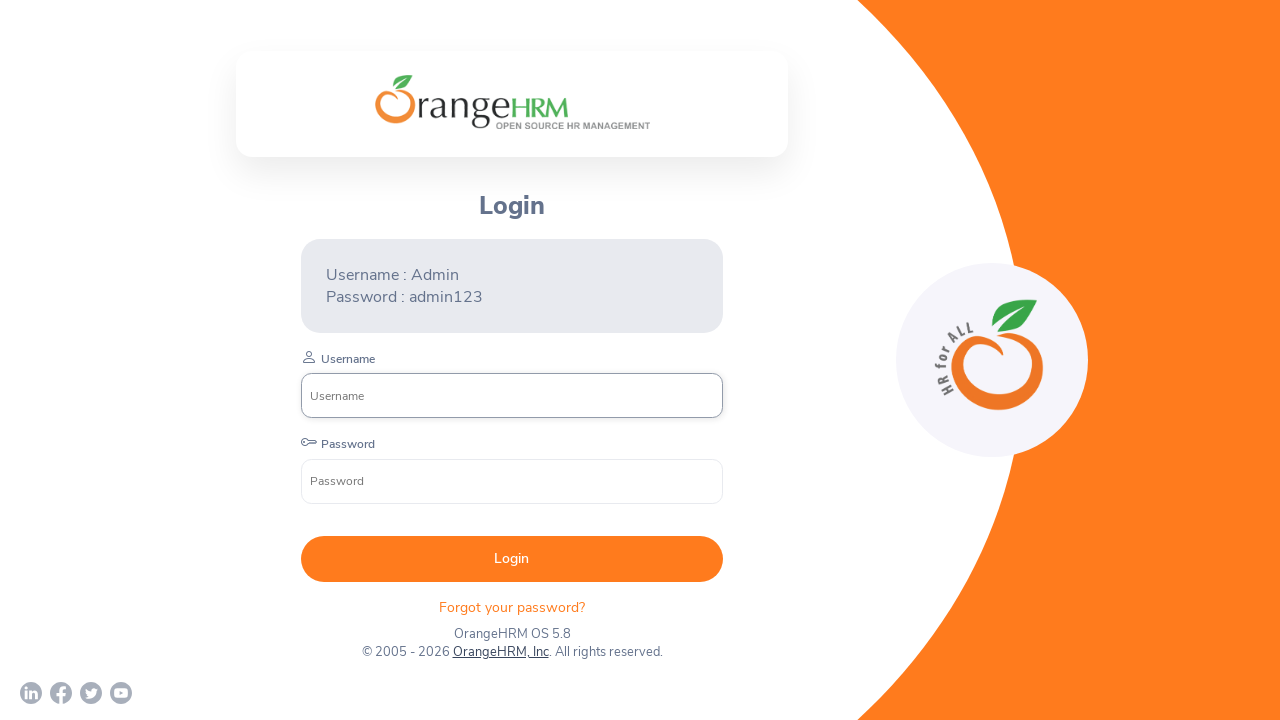